Tests JavaScript alert handling by triggering different types of alerts (simple alert, confirm dialog, and prompt dialog) and interacting with them through accept, dismiss, and text input actions.

Starting URL: https://the-internet.herokuapp.com/javascript_alerts

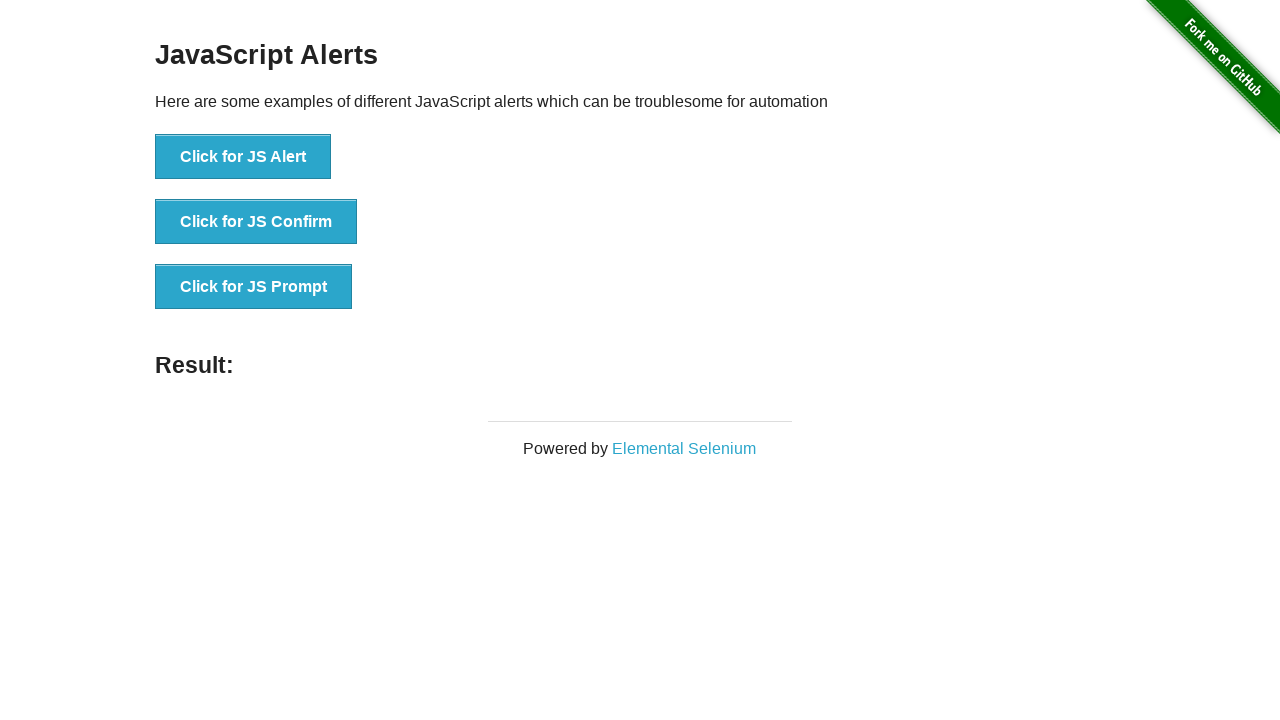

Clicked the JS Alert button at (243, 157) on xpath=//button[contains(@onclick,'jsAlert()')]
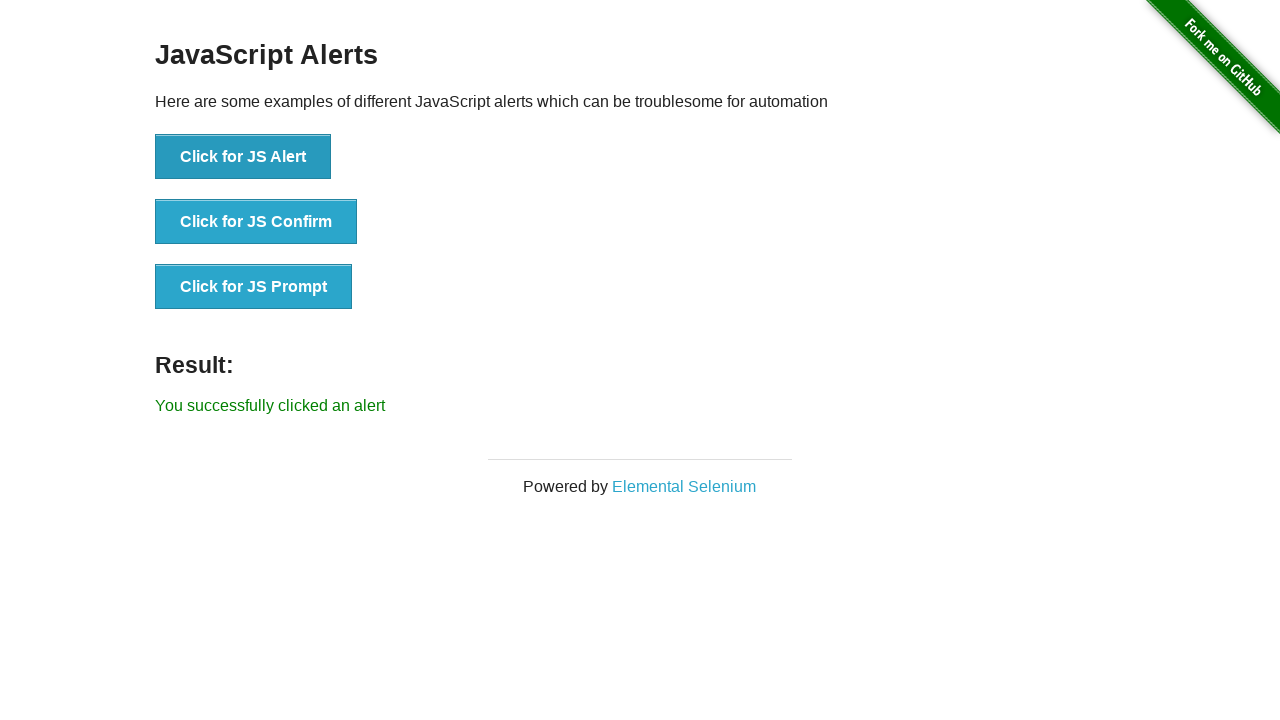

Set up dialog handler to accept alerts
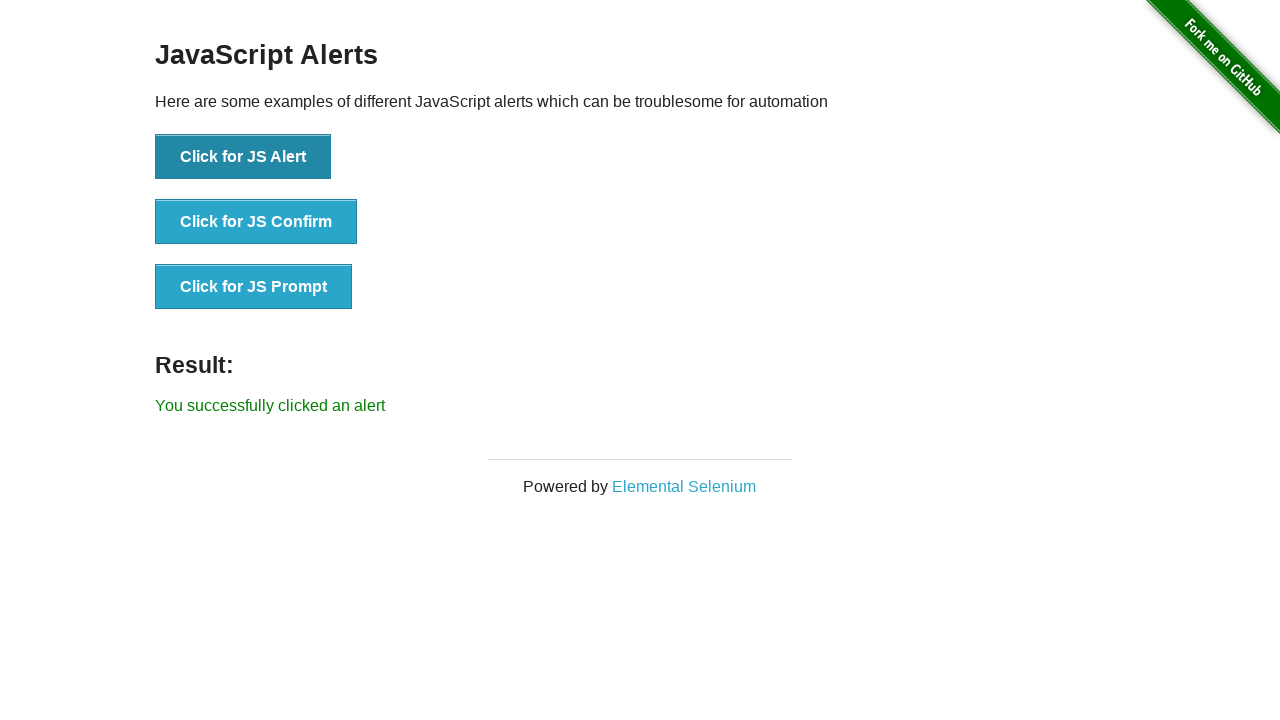

Waited for simple alert to be accepted
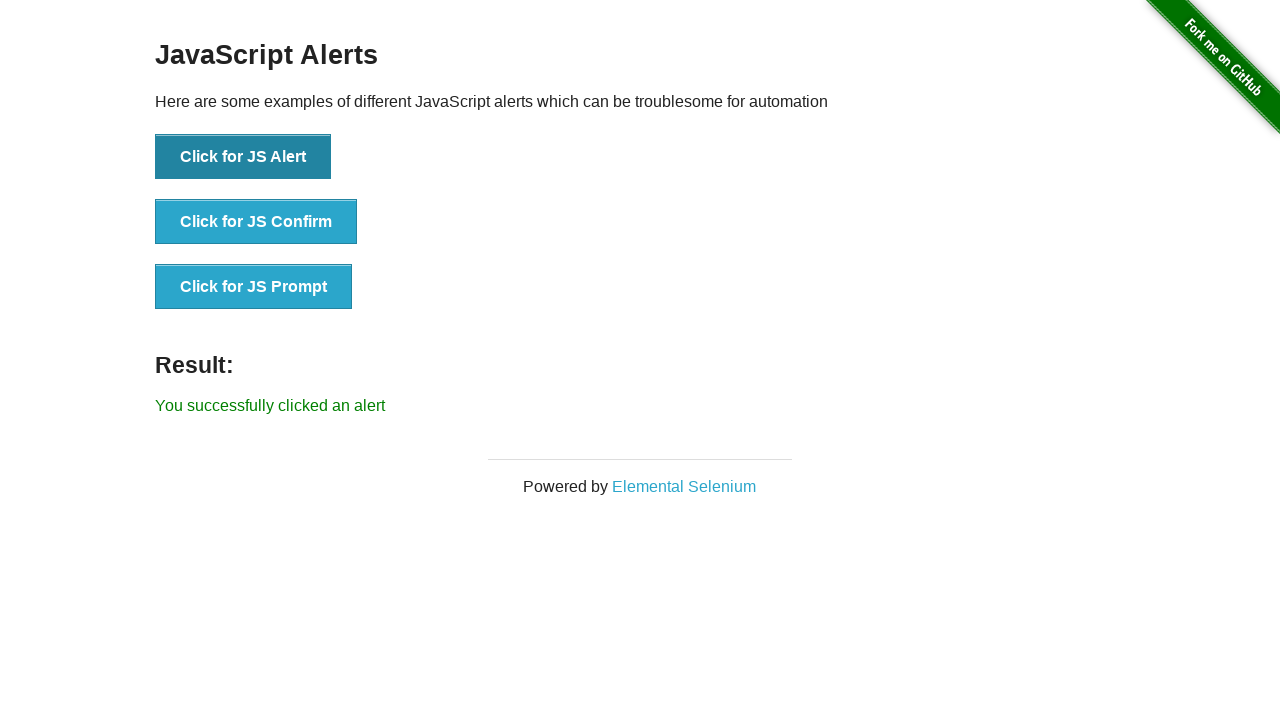

Clicked the JS Confirm button at (256, 222) on xpath=//button[contains(@onclick,'jsConfirm()')]
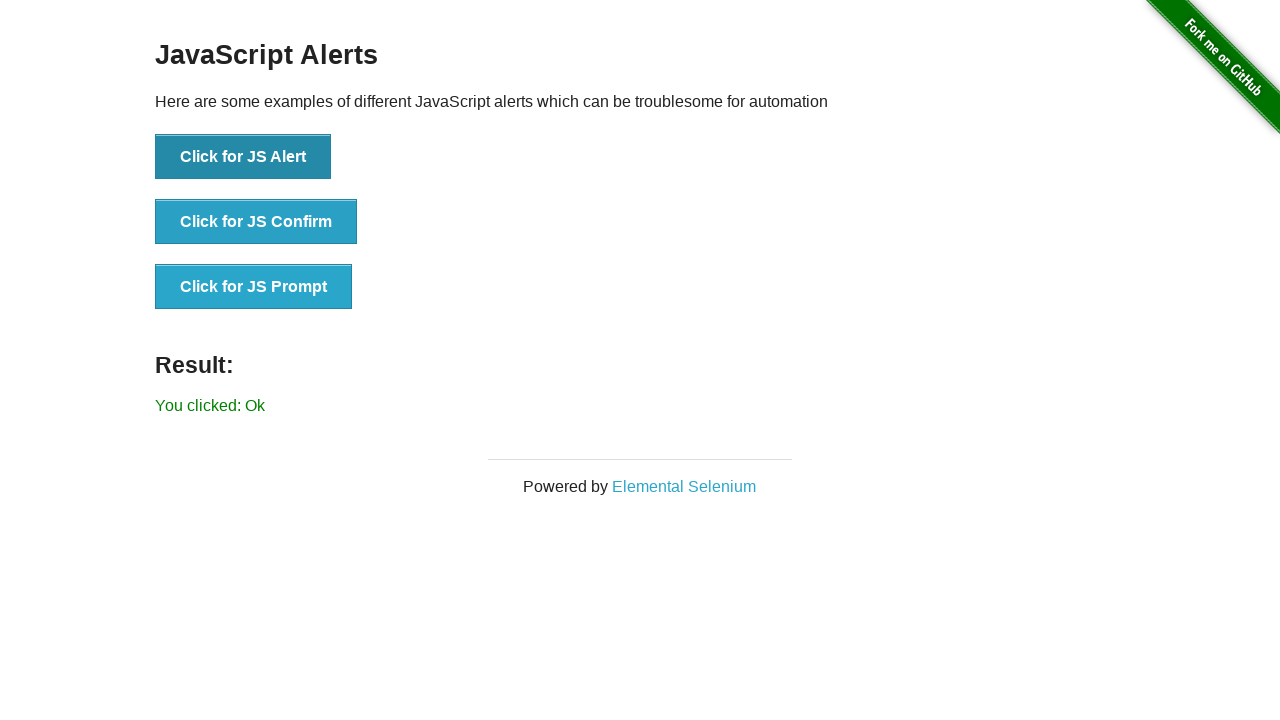

Set up dialog handler to dismiss confirm
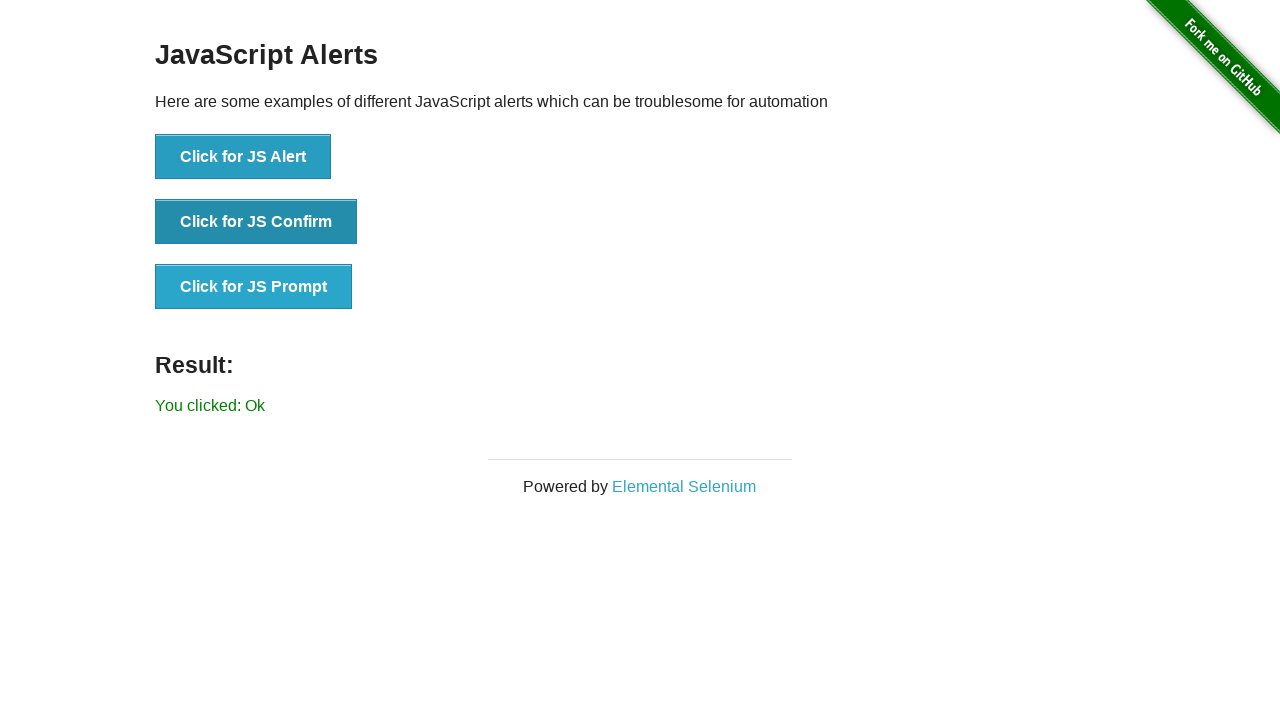

Dismissed the confirm dialog
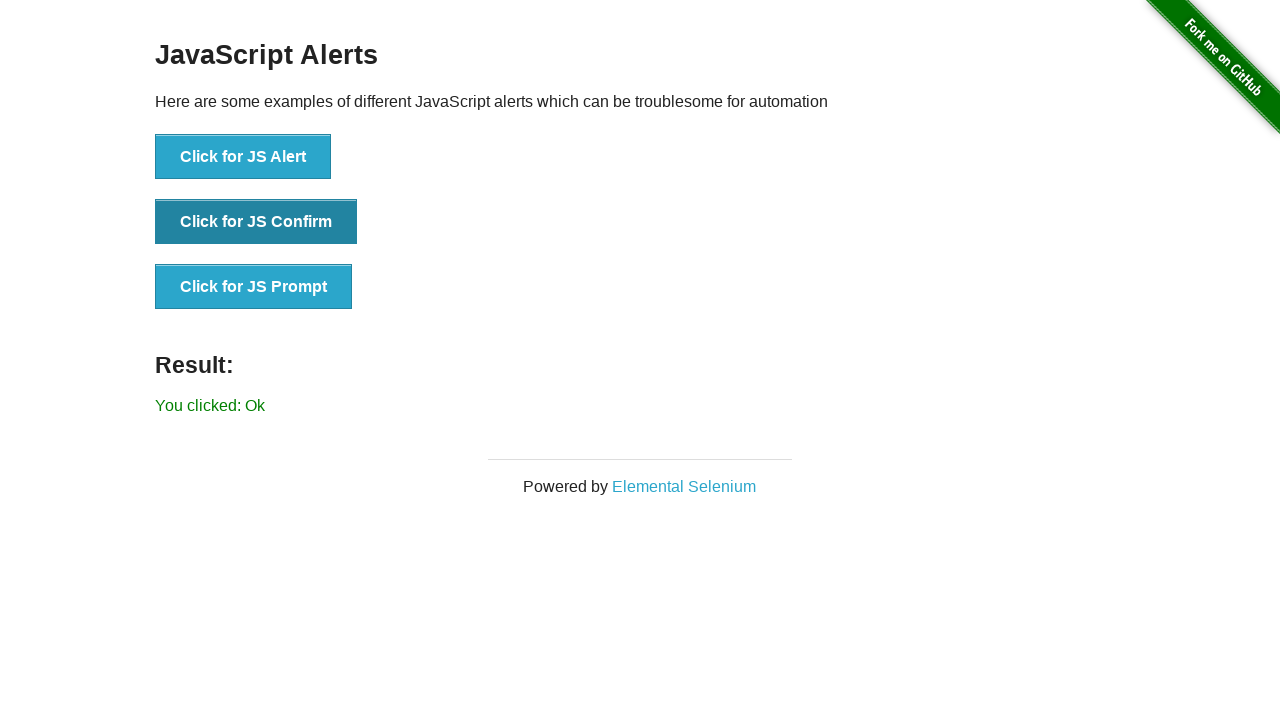

Set up dialog handler to accept confirm
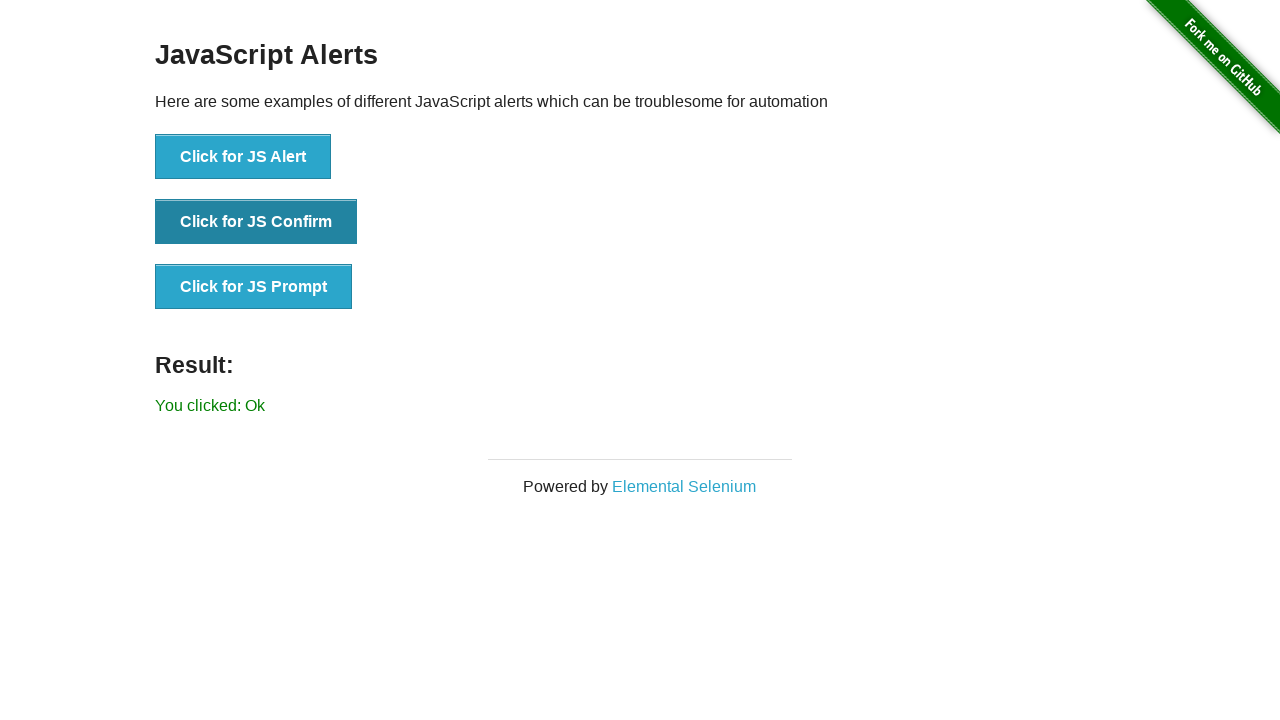

Clicked the JS Confirm button again at (256, 222) on xpath=//button[contains(@onclick,'jsConfirm()')]
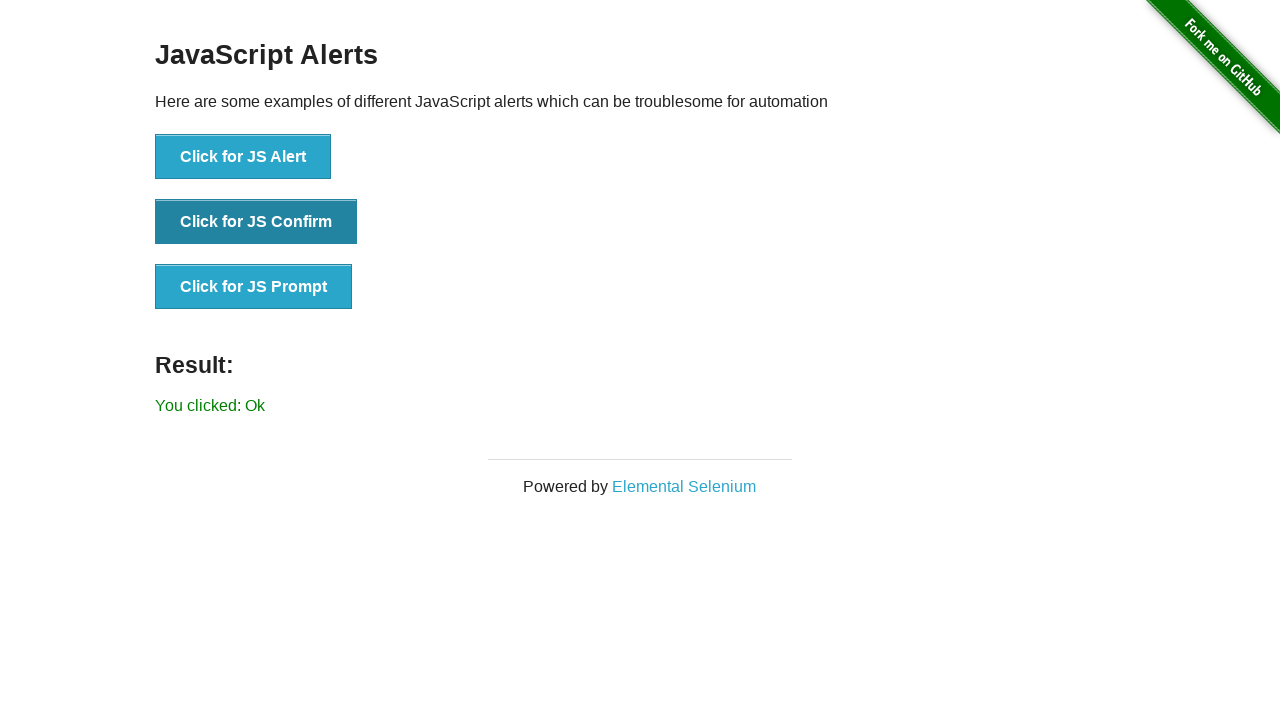

Accepted the confirm dialog
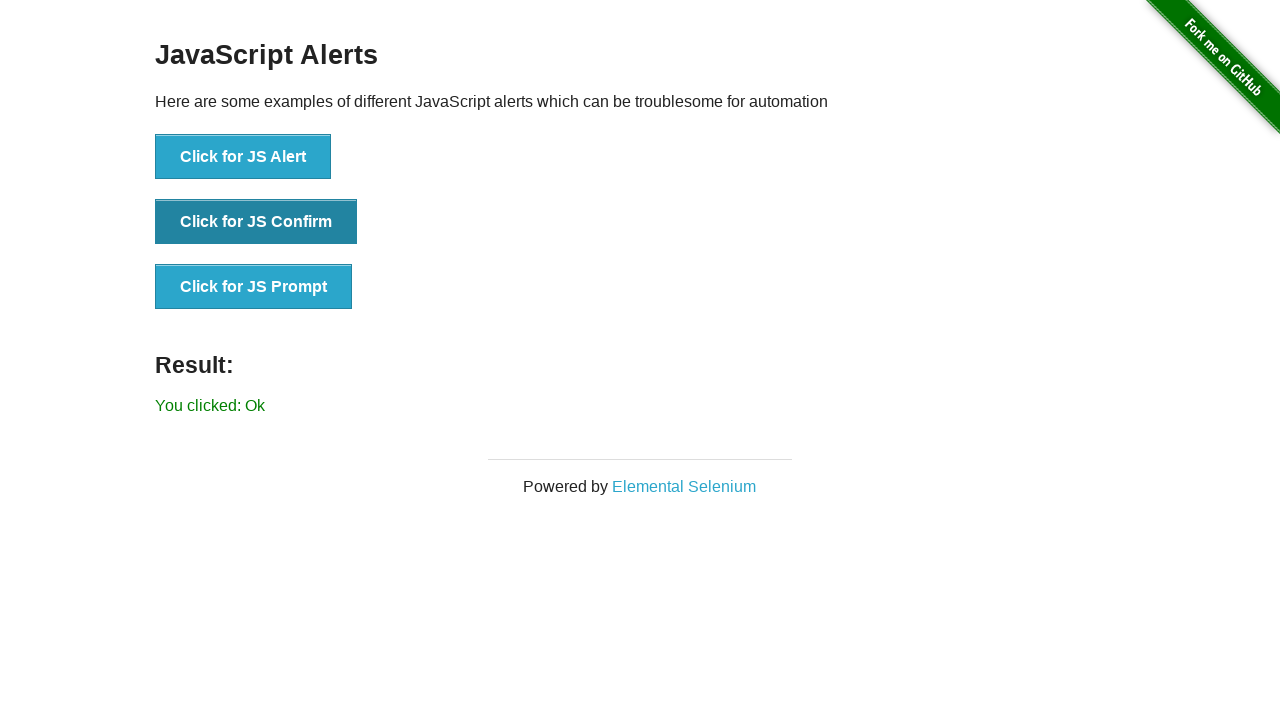

Set up dialog handler for prompt input
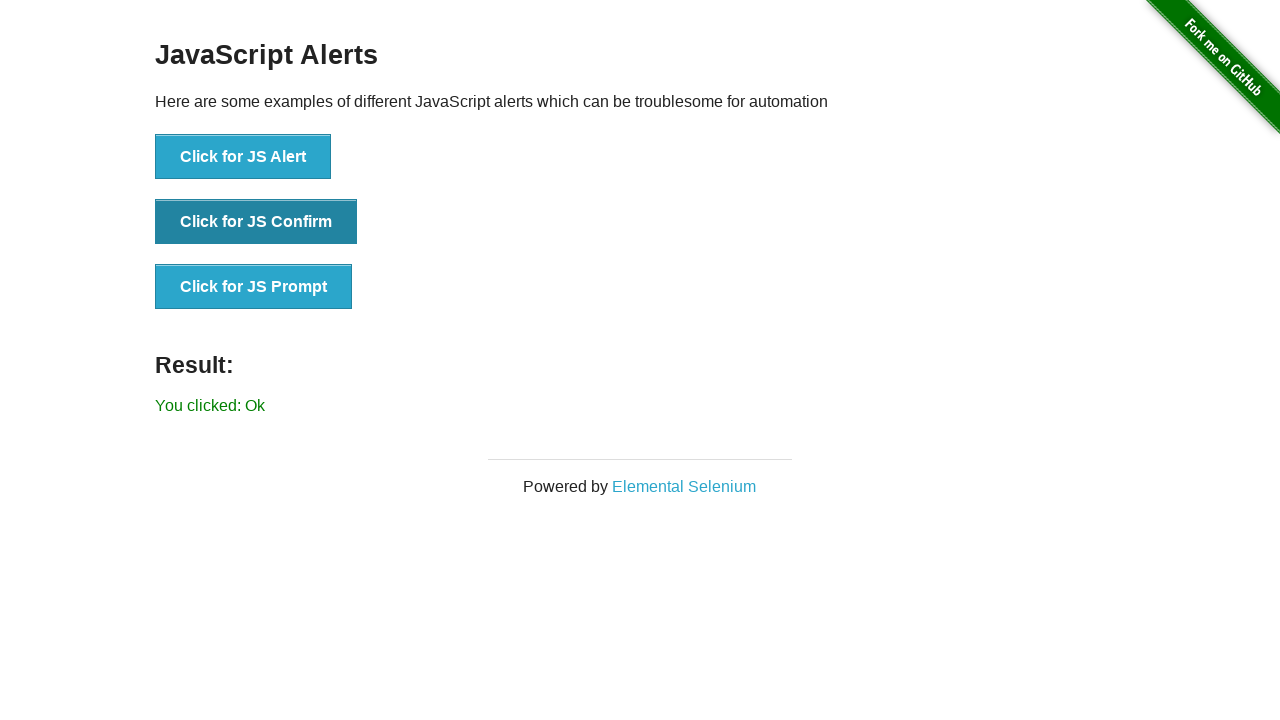

Clicked the JS Prompt button at (254, 287) on xpath=//button[contains(@onclick,'jsPrompt()')]
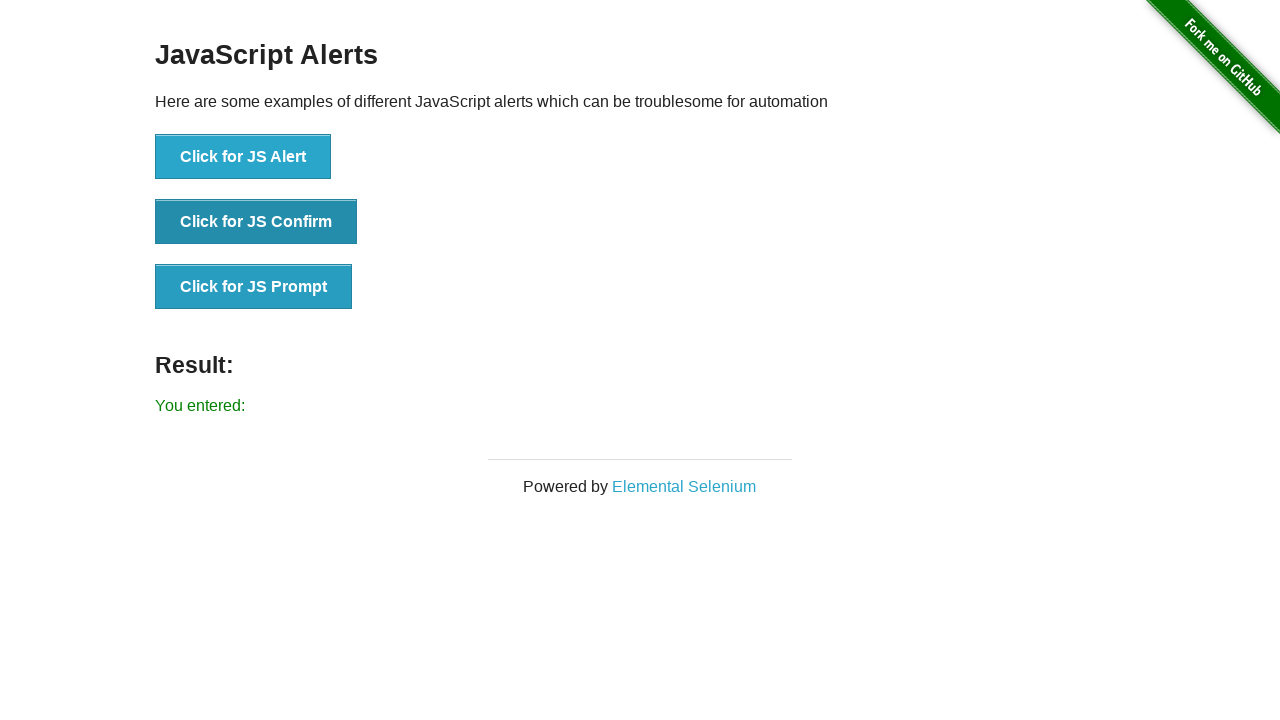

Entered 'test' in prompt dialog and accepted
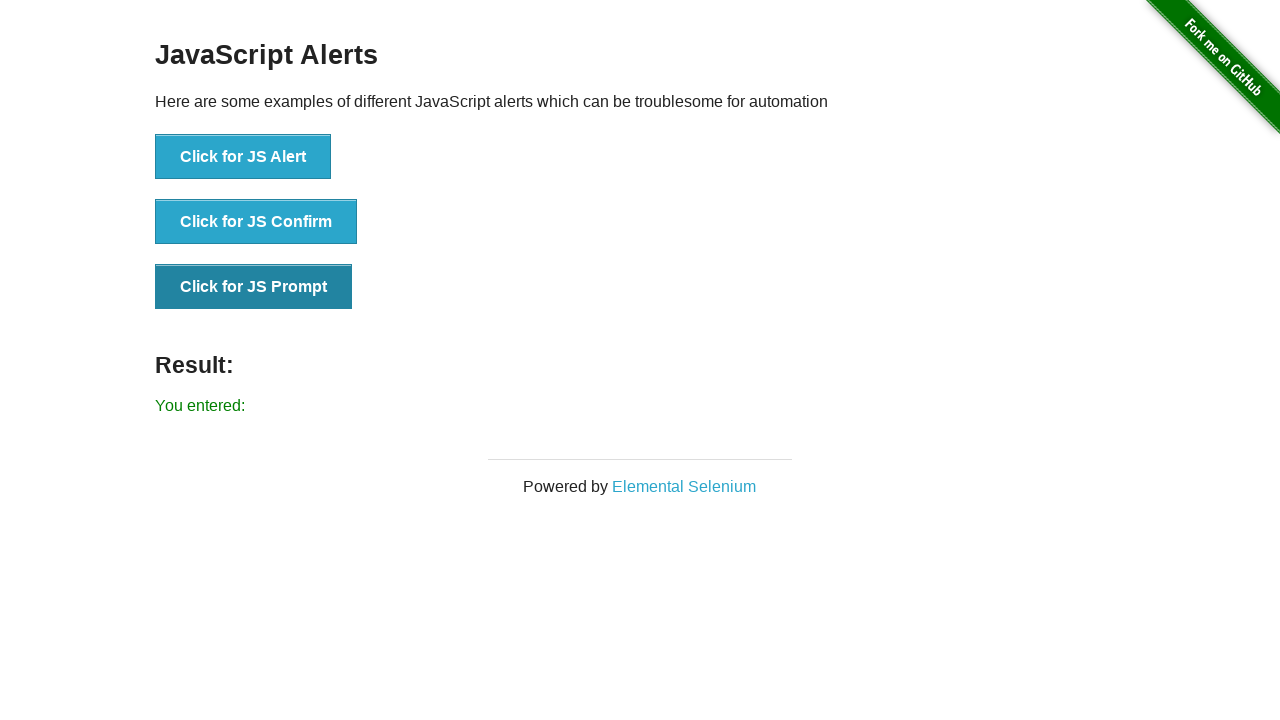

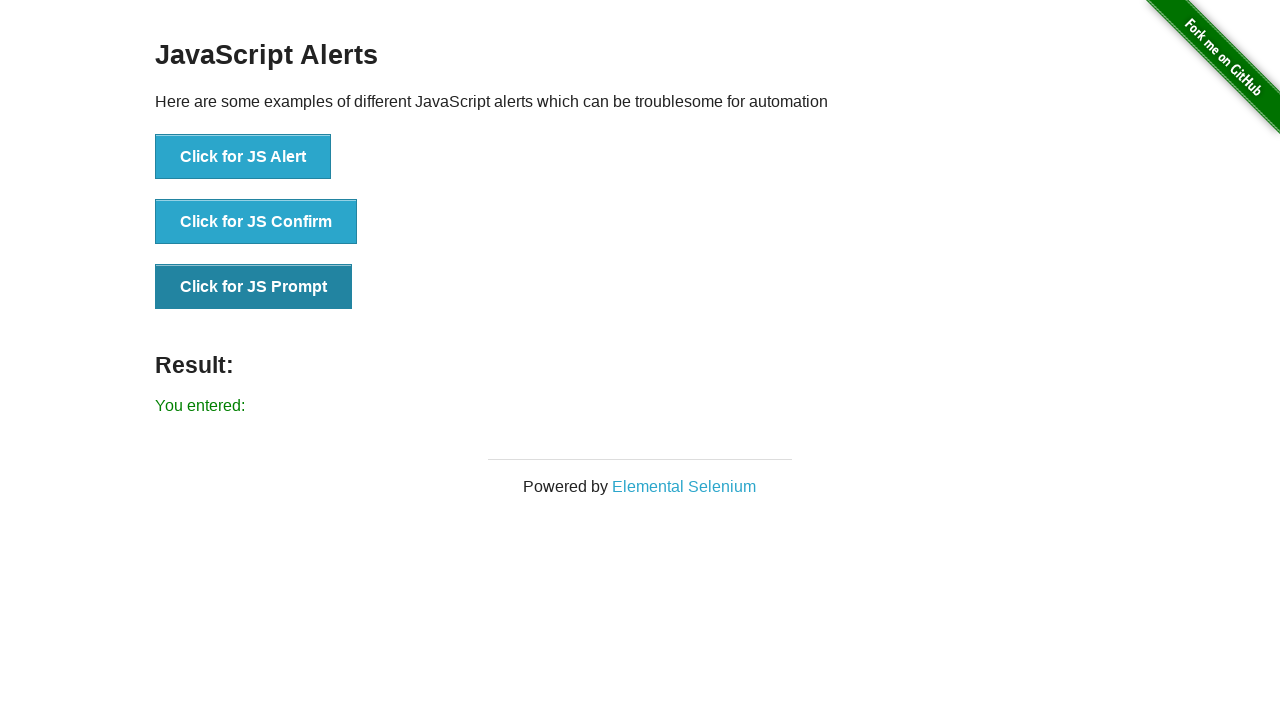